Tests the search functionality on the York Region Transit Viva Routes page by entering a search term in the search box and locating the submit button.

Starting URL: https://www.yrt.ca/en/schedules-and-maps/viva-routes.aspx

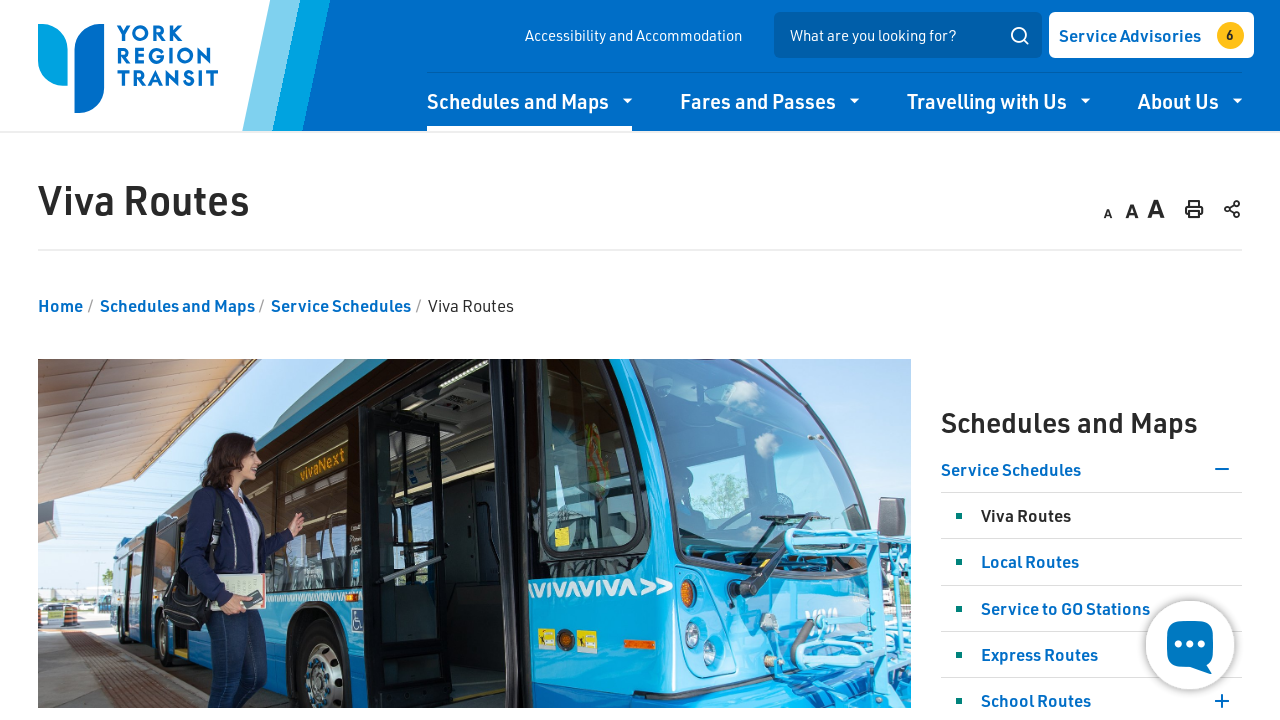

Filled search box with 'ddd' on input[name='search']
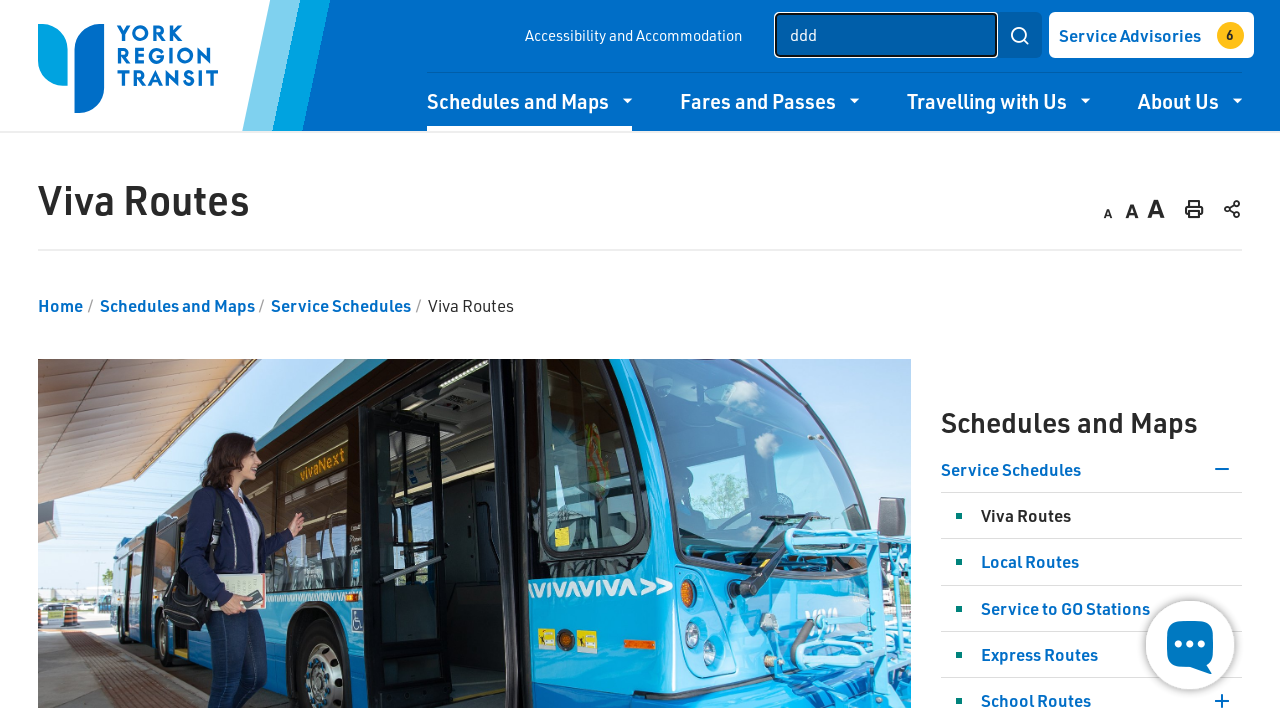

Waited 1 second for search box input to be processed
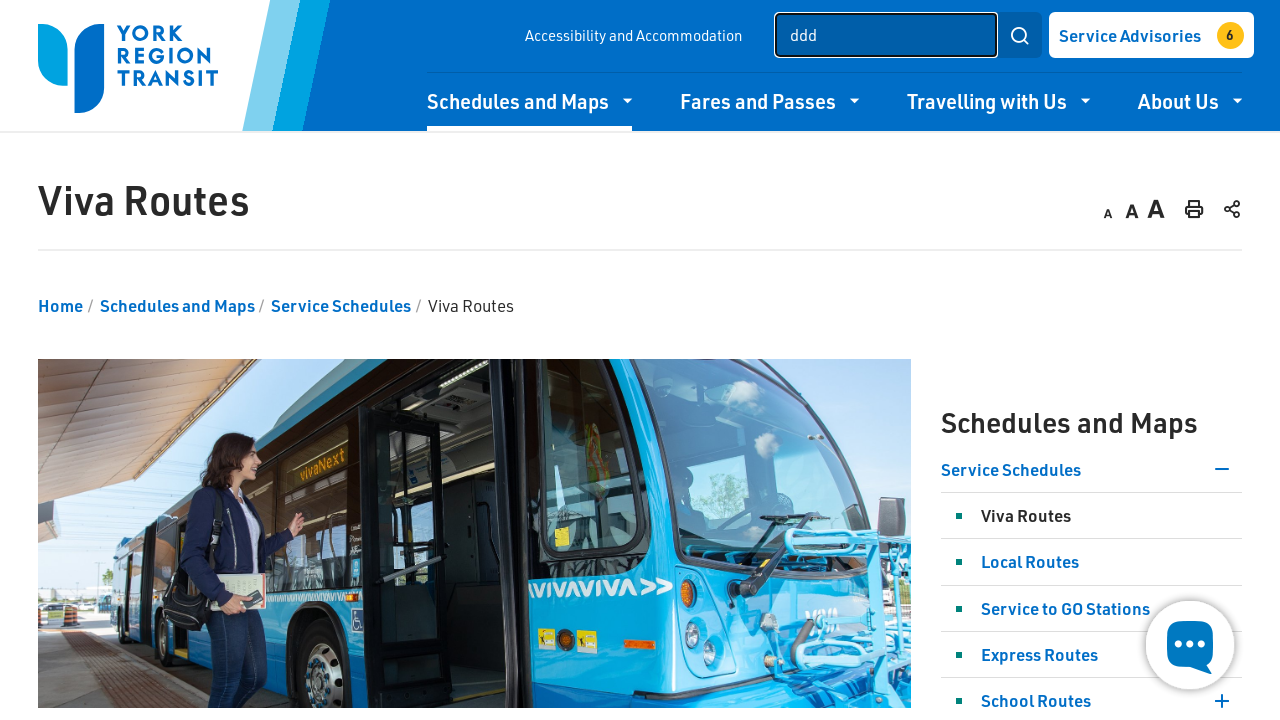

Located and verified submit button exists
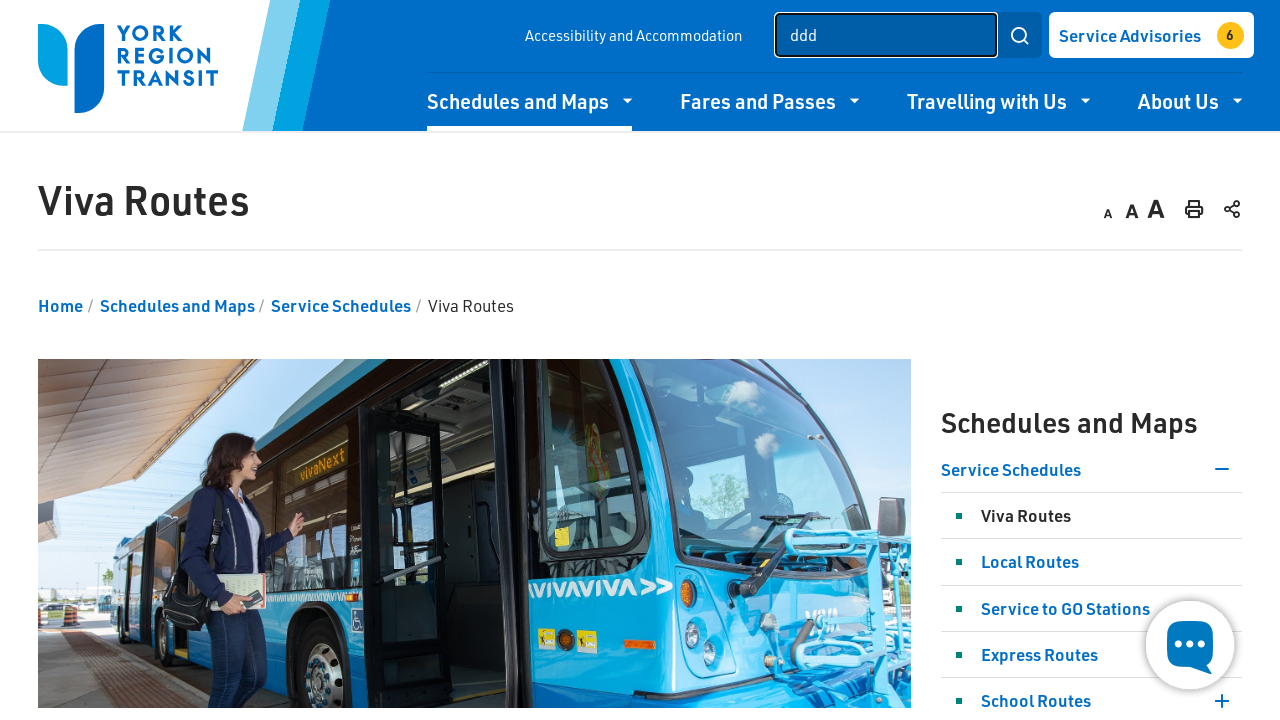

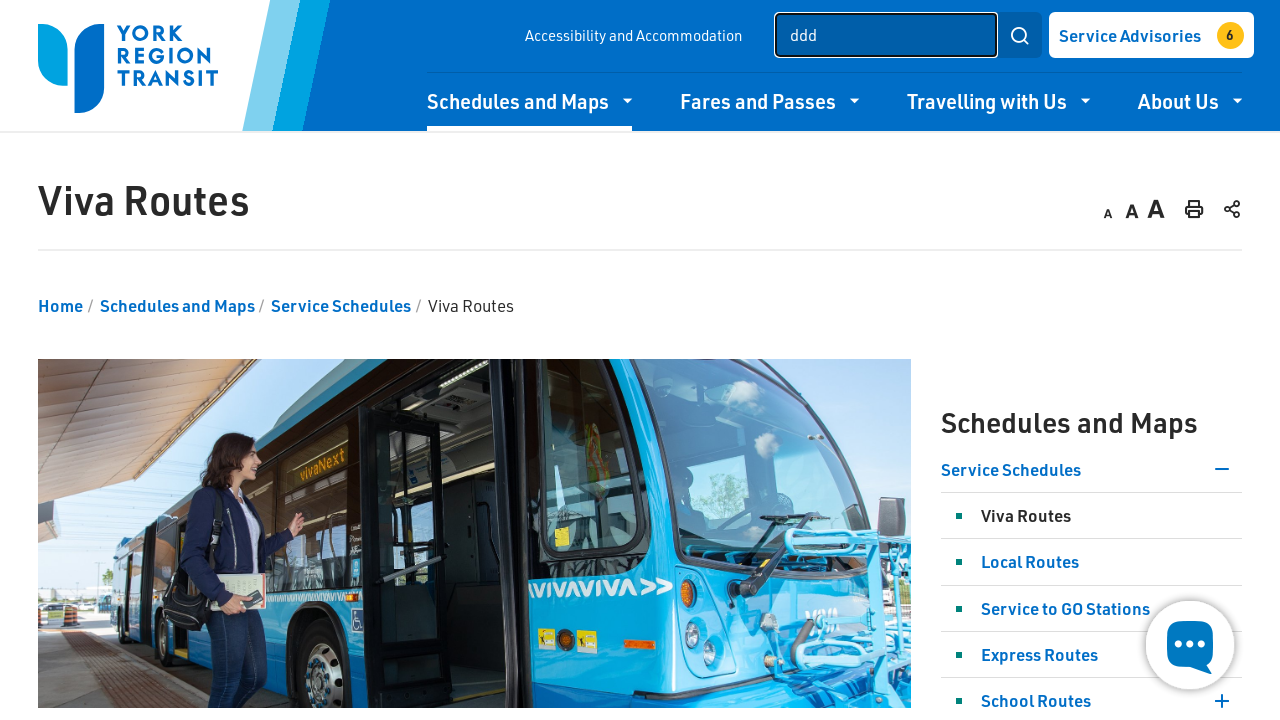